Navigates to a countries of the world reference page and scrolls down the page to view content

Starting URL: https://www.nationsonline.org/oneworld/countries_of_the_world.htm

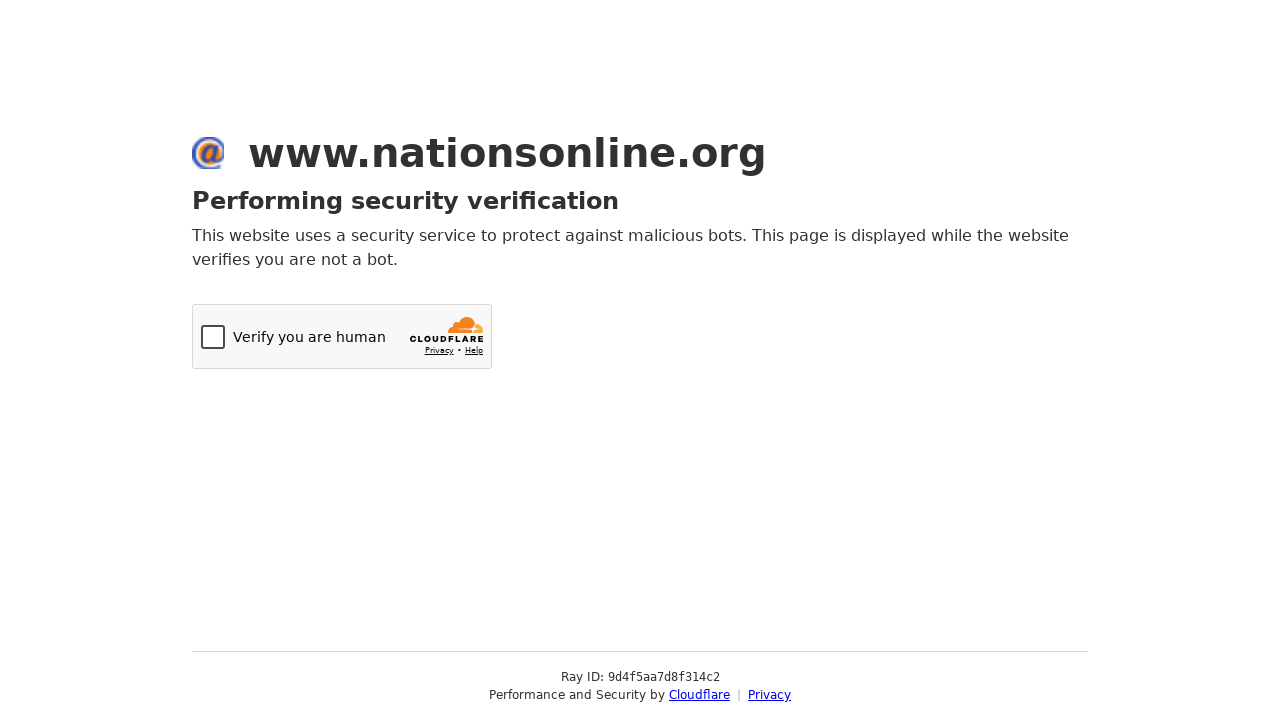

Navigated to countries of the world reference page
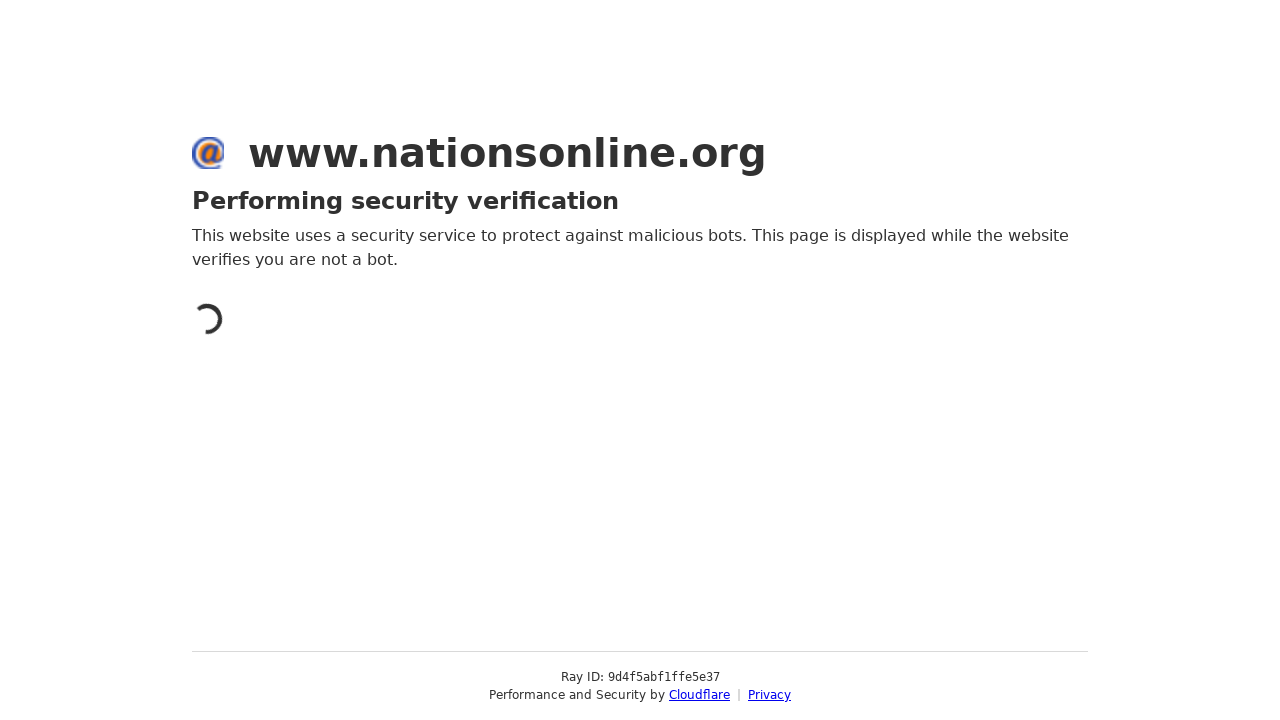

Scrolled down the page by 3000 pixels
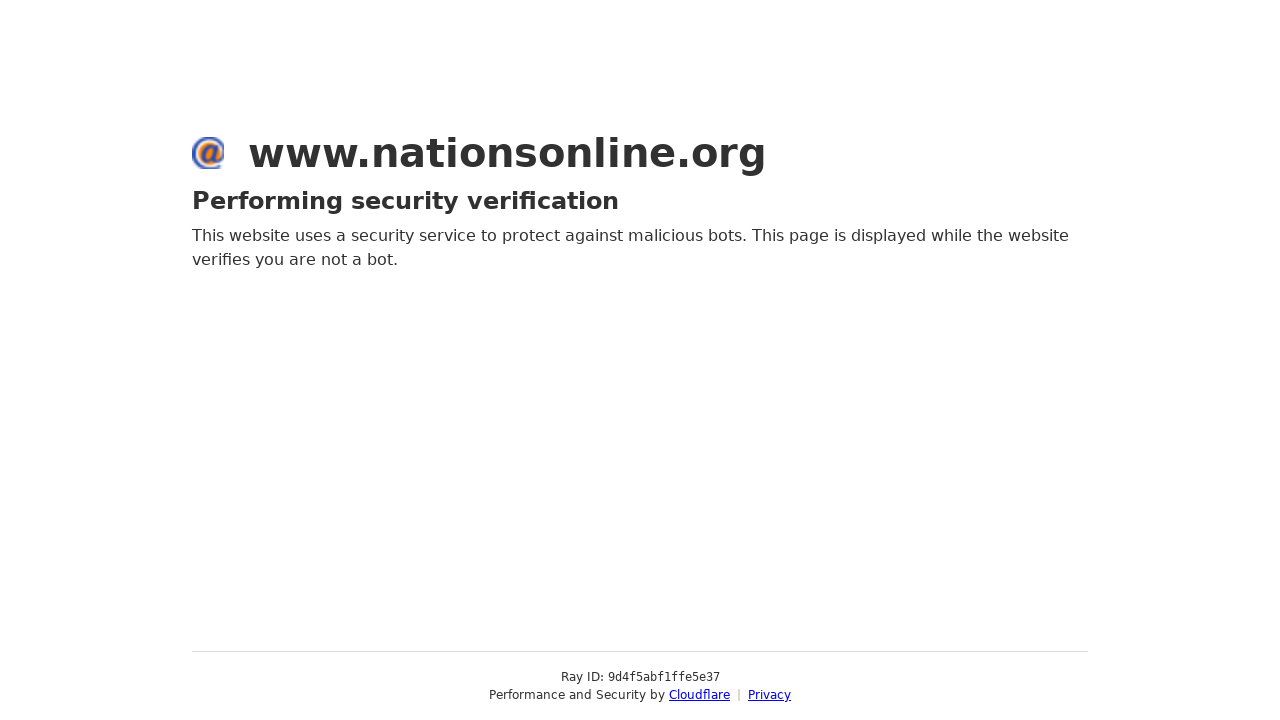

Waited 2000ms for content to be visible after scrolling
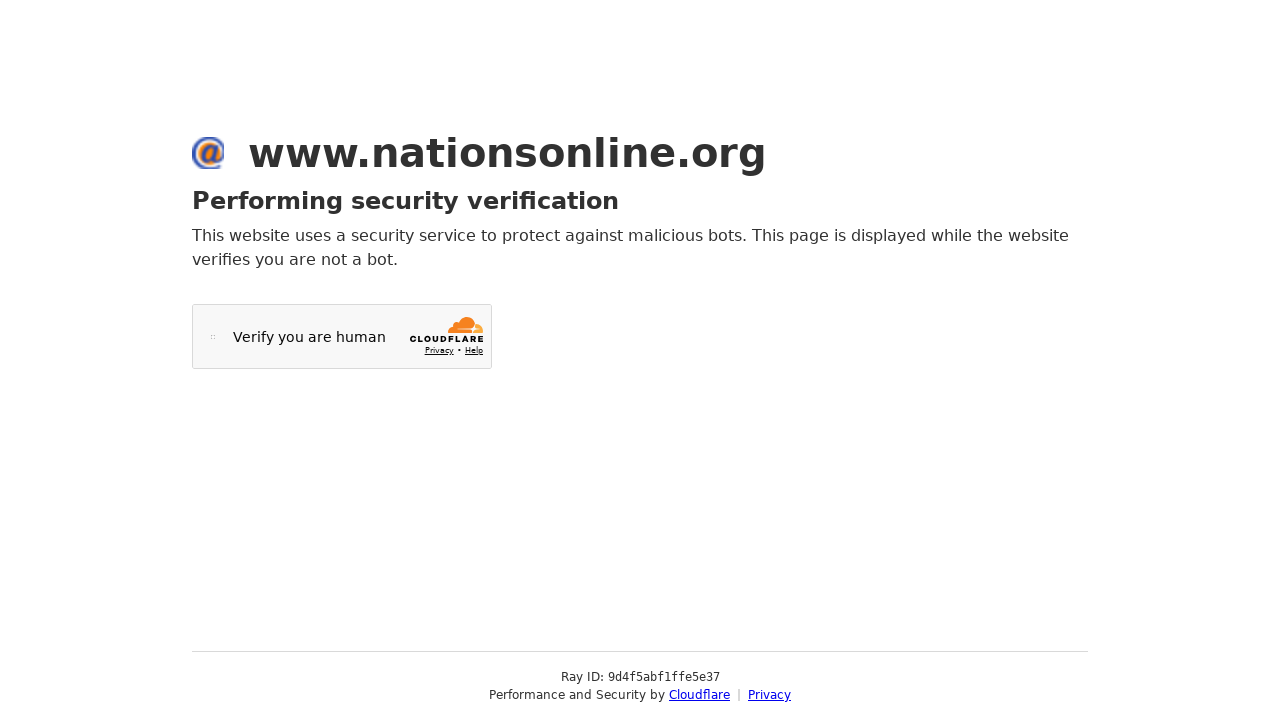

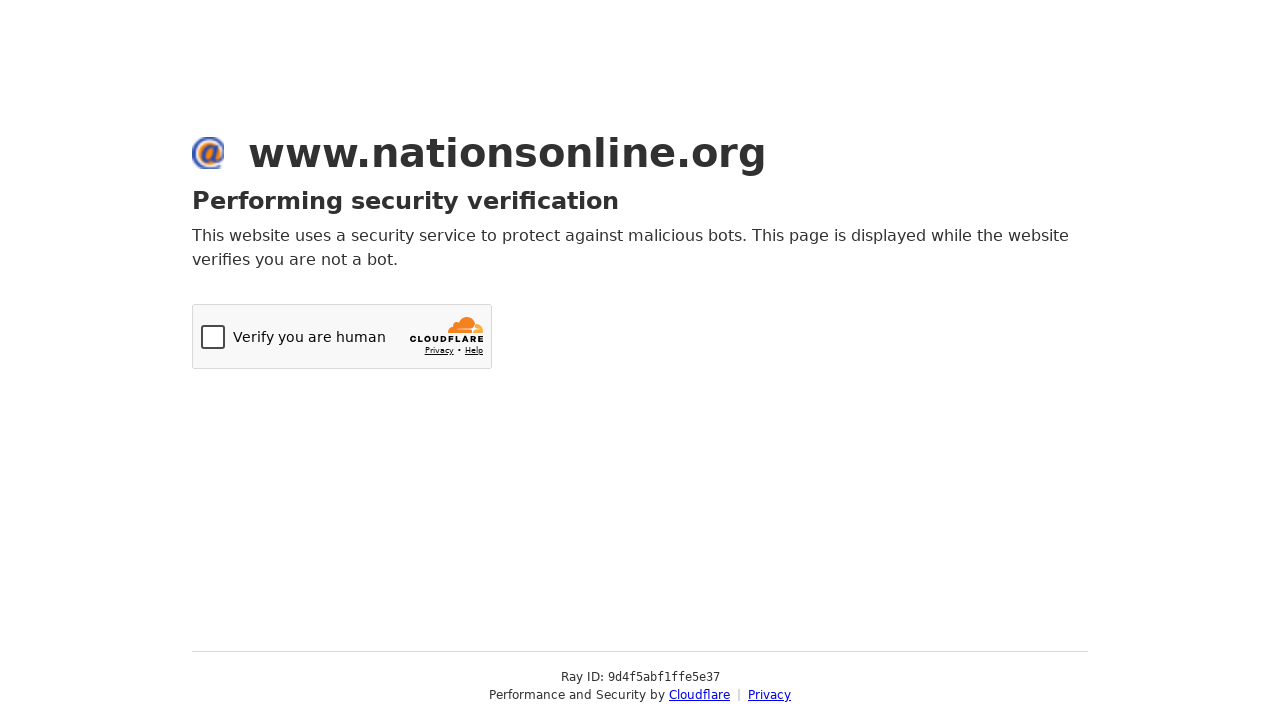